Tests alert handling functionality by entering a name in a text field, triggering an alert, and accepting it

Starting URL: http://www.rahulshettyacademy.com/AutomationPractice/

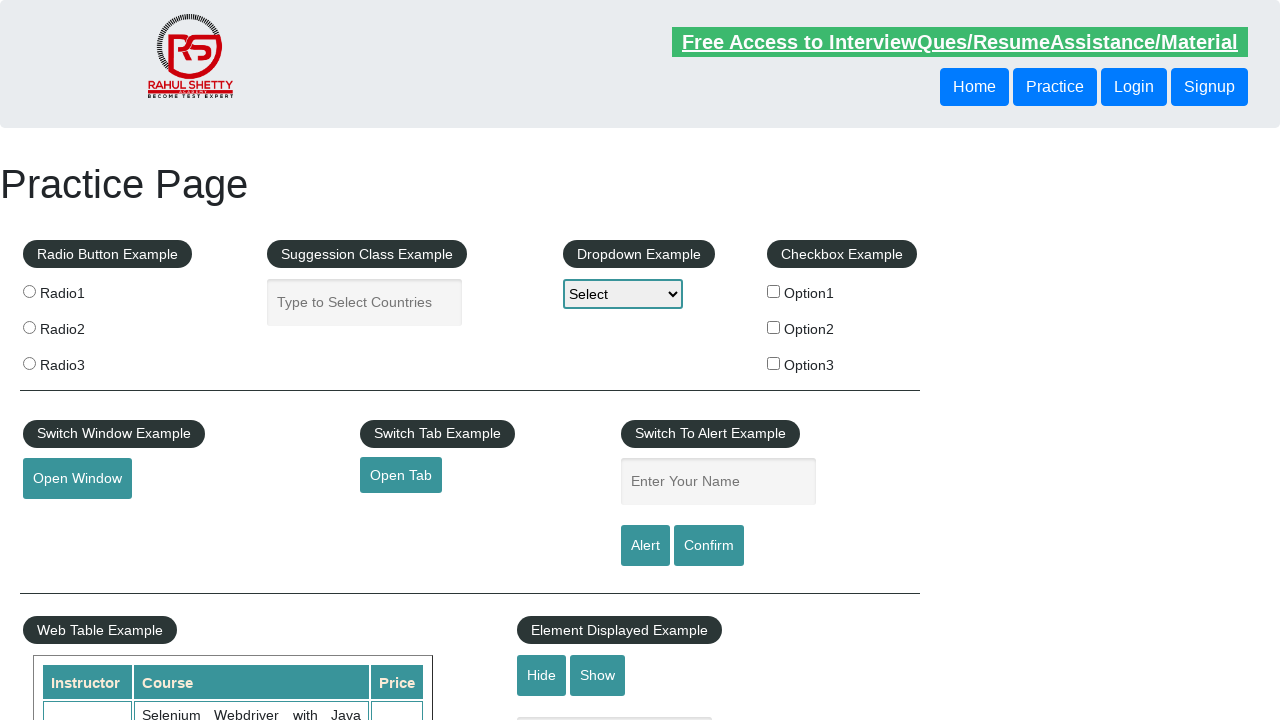

Filled name field with 'Felipe M.' on #name
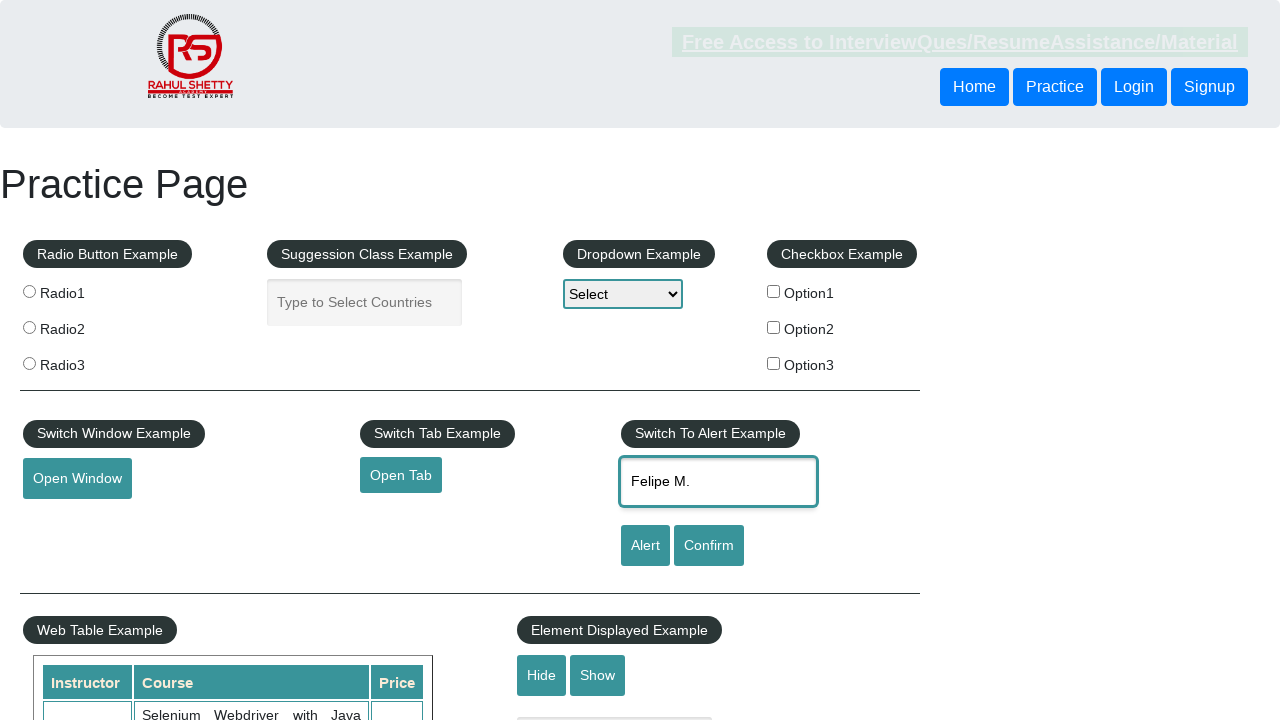

Clicked alert button to trigger alert at (645, 546) on #alertbtn
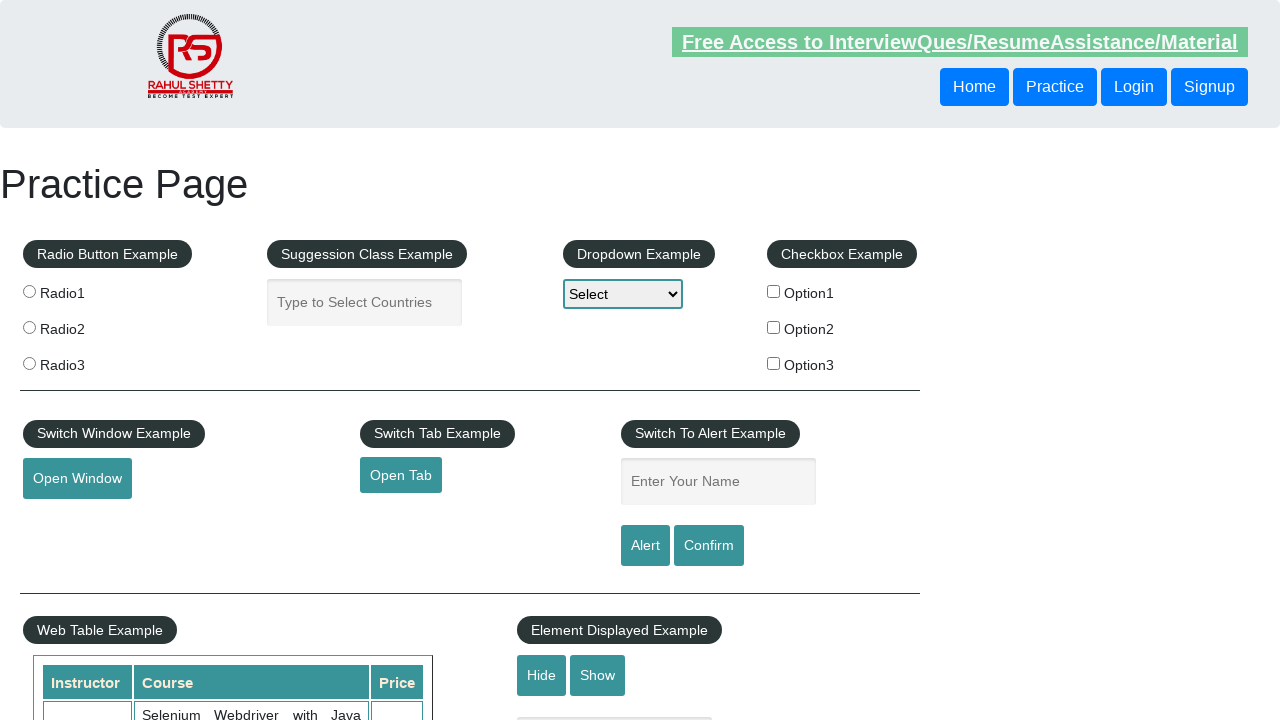

Set up dialog handler to accept alert
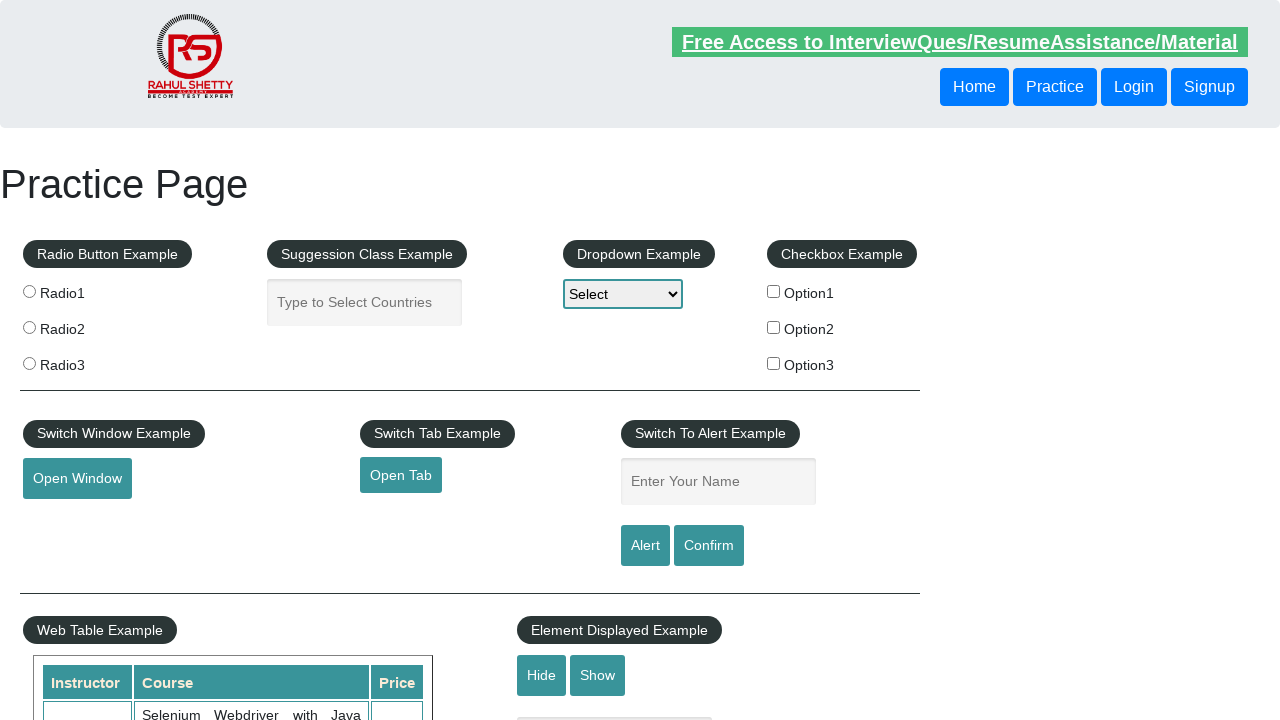

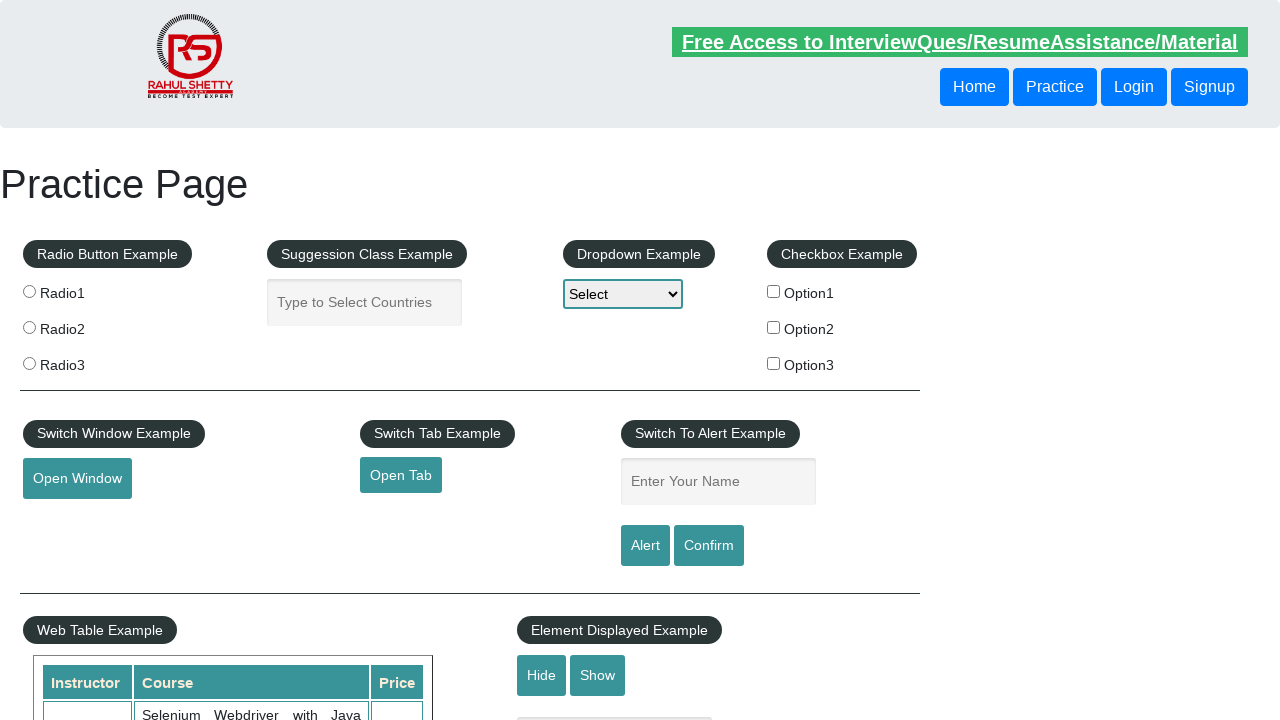